Navigates to OrangeHRM trial page and verifies that the country dropdown contains the expected number of options (231 countries)

Starting URL: https://www.orangehrm.com/orangehrm-30-day-trial/

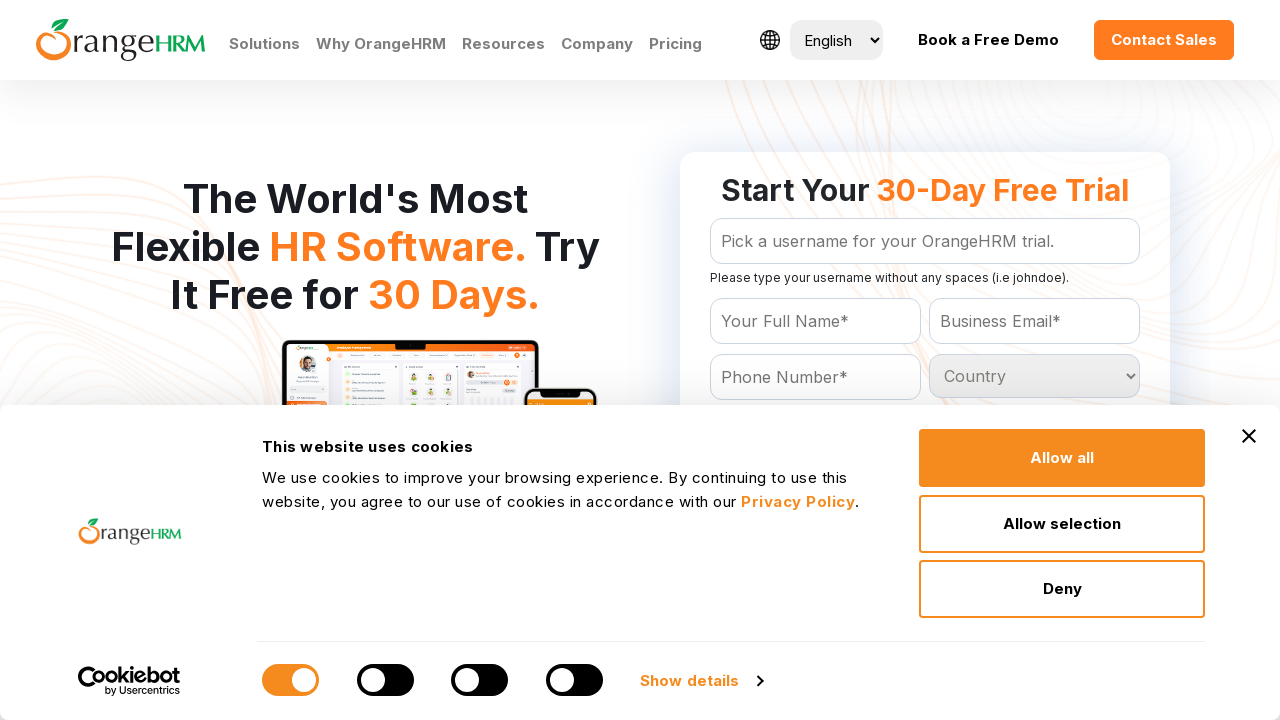

Navigated to OrangeHRM 30-day trial page
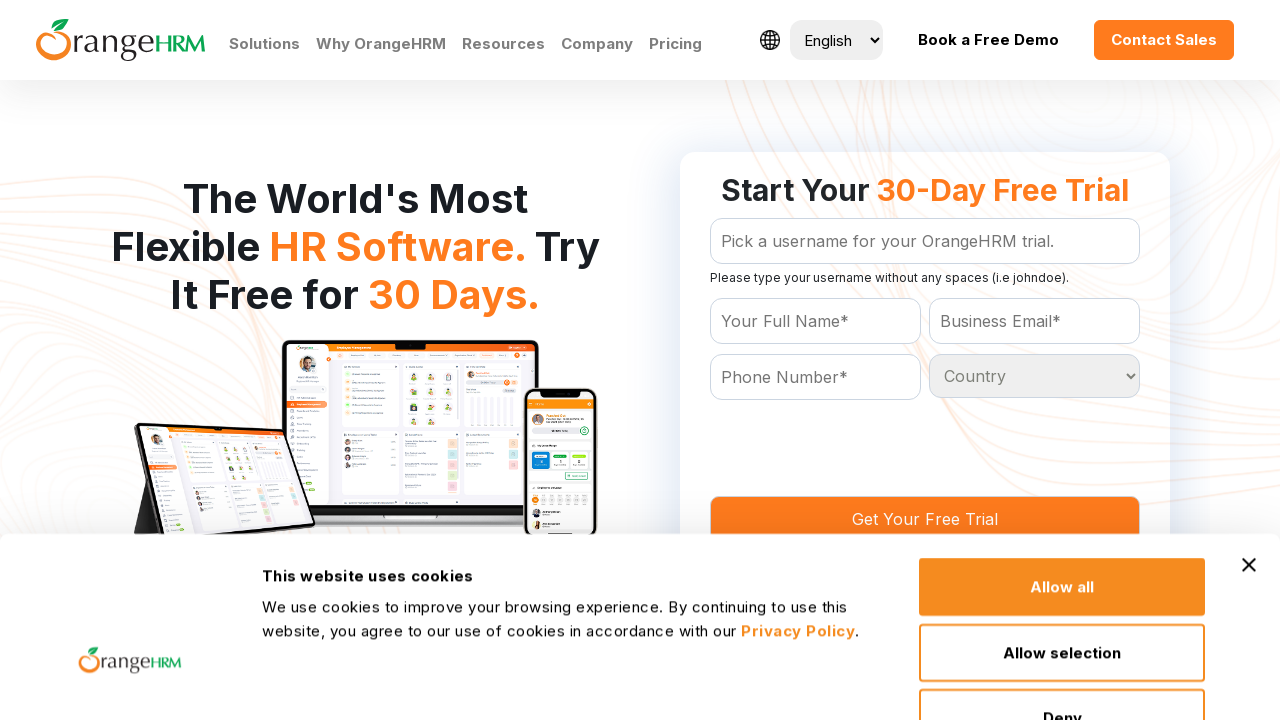

Located country dropdown element
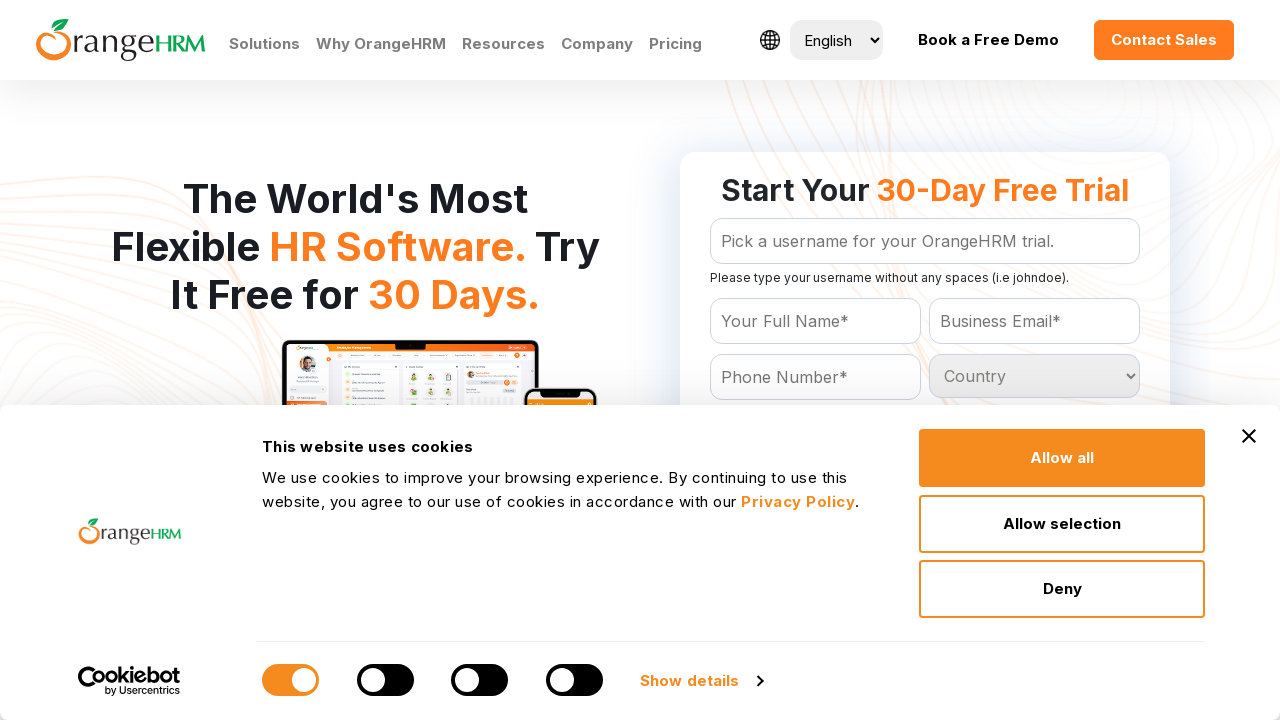

Retrieved all options from country dropdown
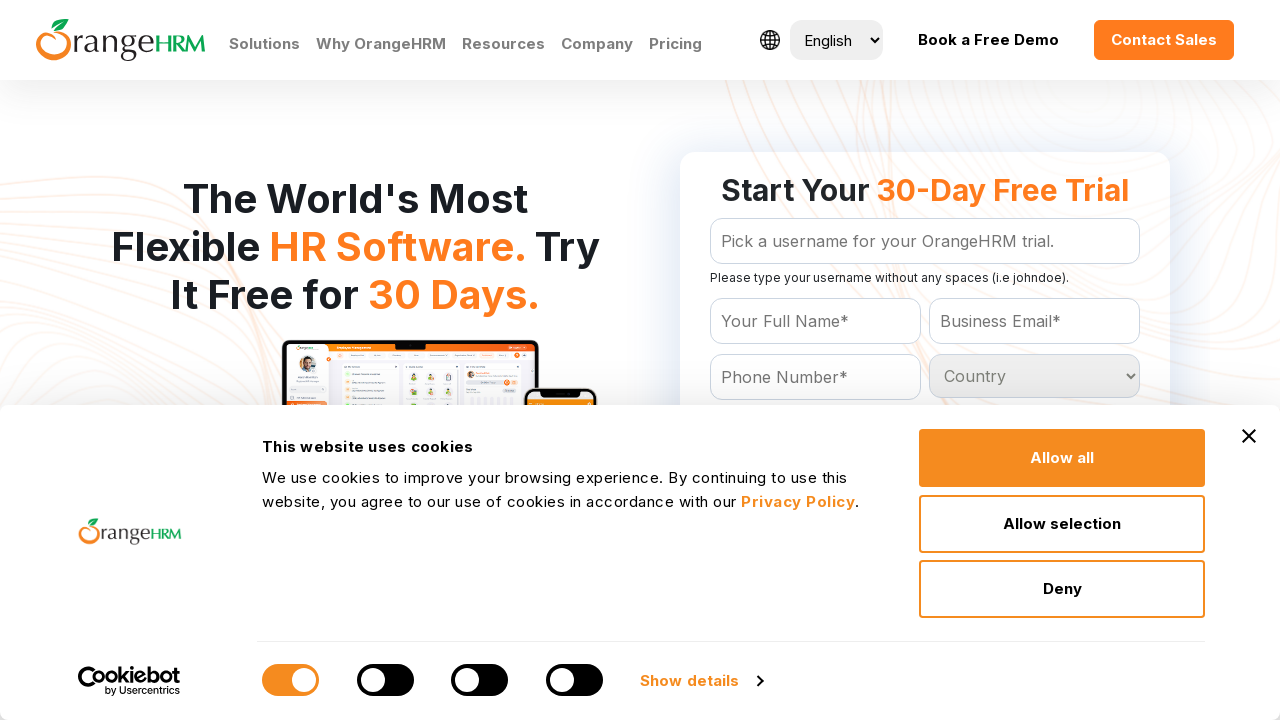

Country count mismatch. Expected: 231, Actual: -1
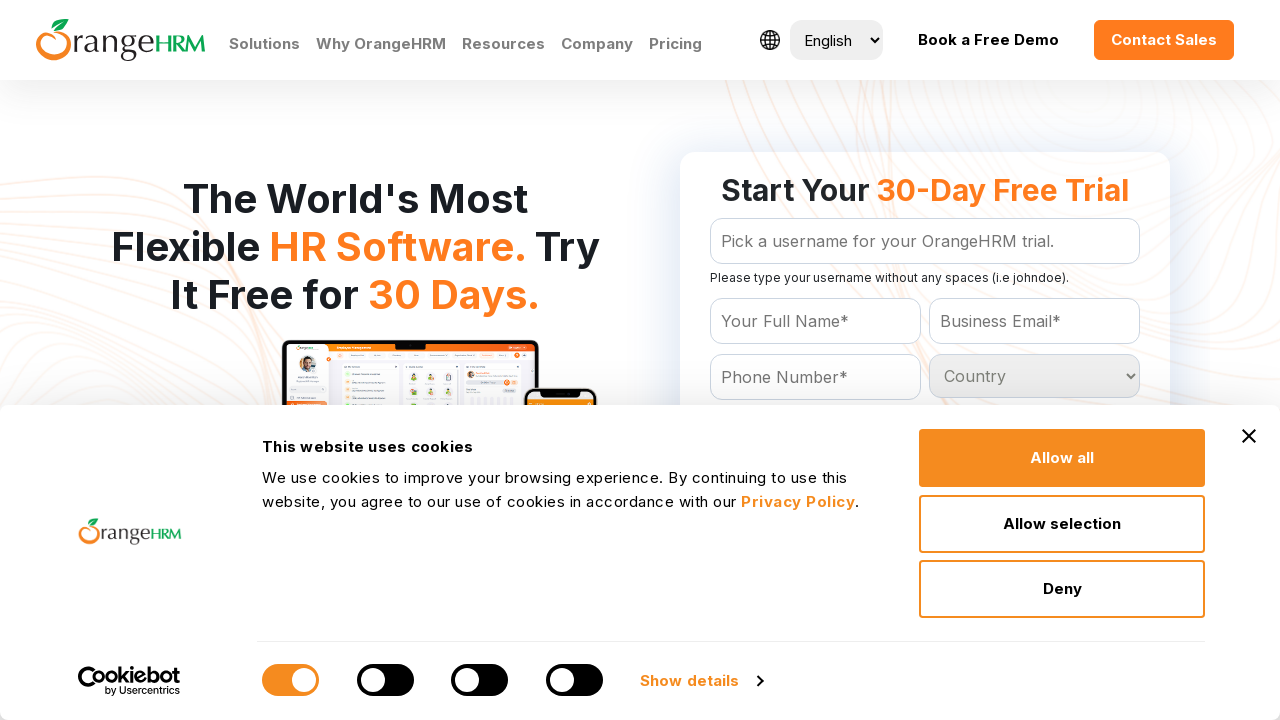

Retrieved and printed all -1 country options from dropdown
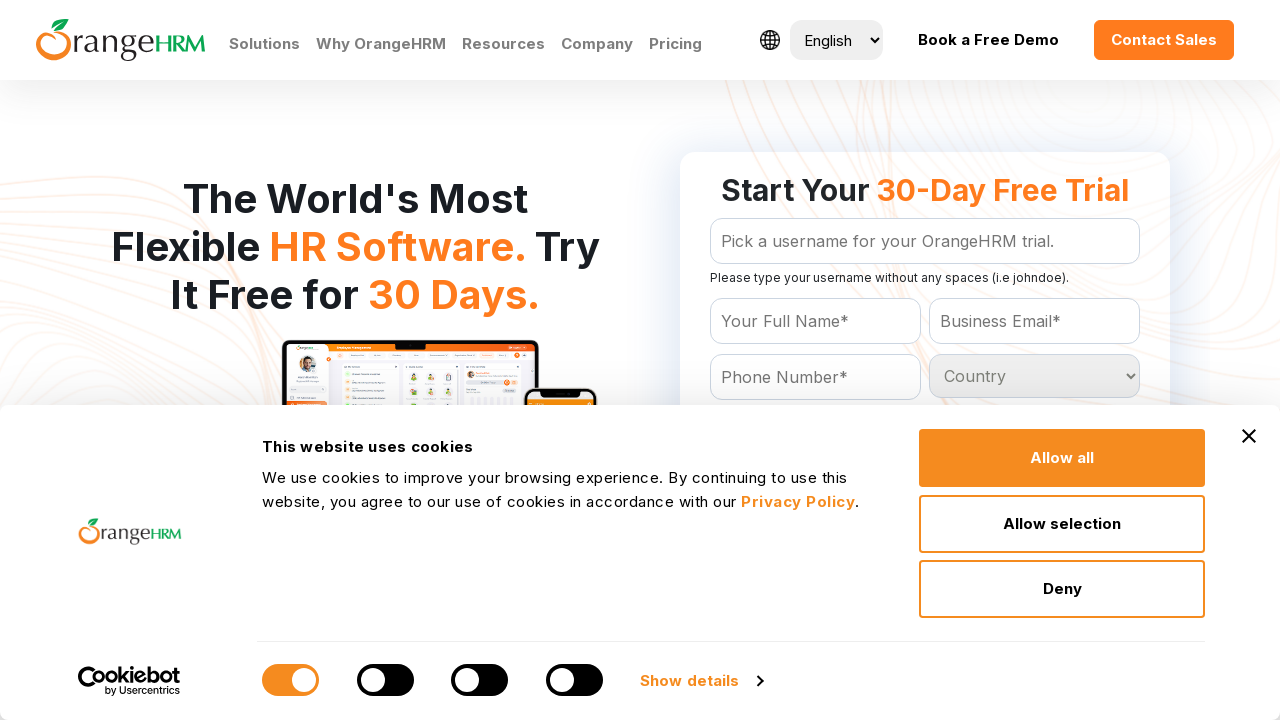

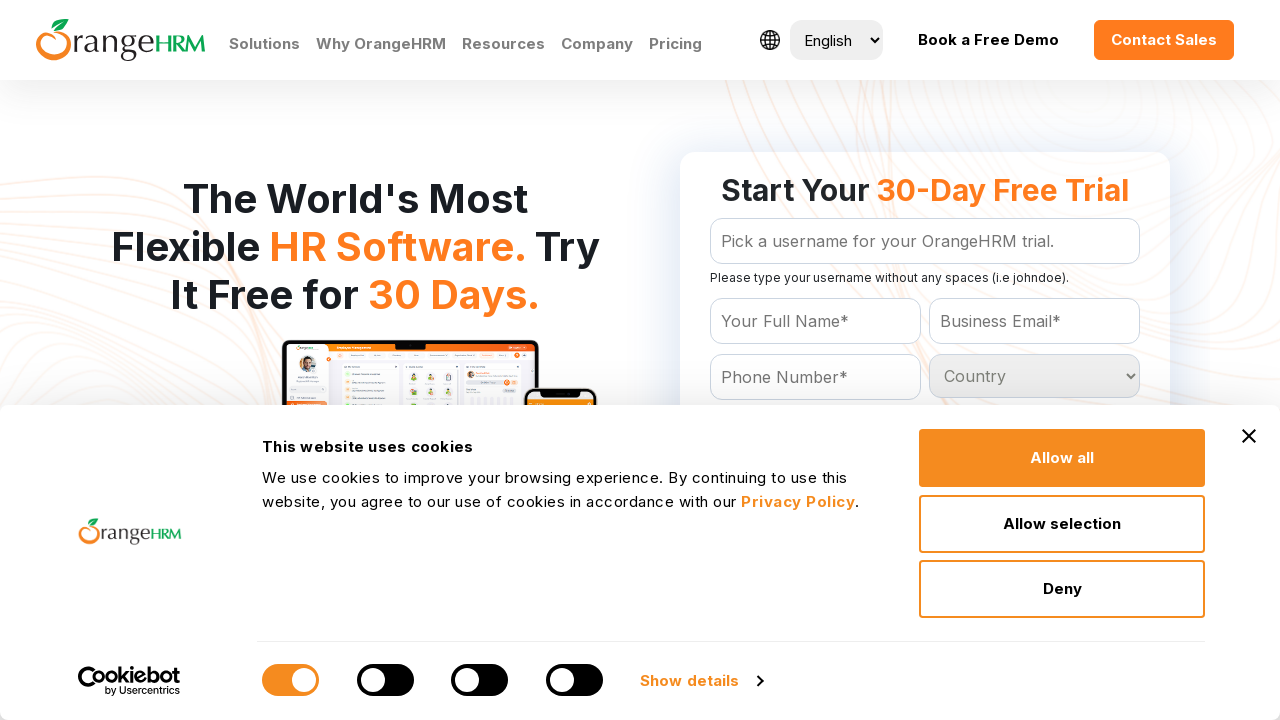